Tests mouse hover functionality by hovering over a menu element and clicking on a child menu option "Top"

Starting URL: https://rahulshettyacademy.com/AutomationPractice/

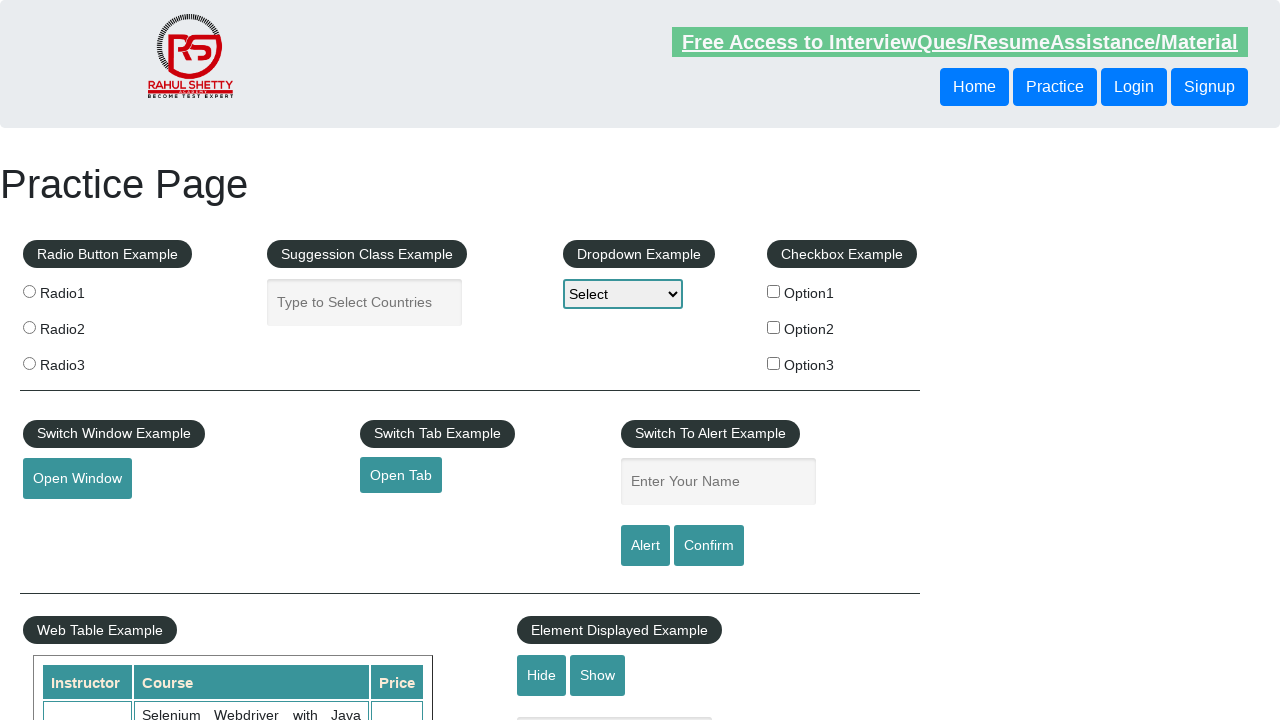

Hovered over mouse hover menu element at (83, 361) on #mousehover
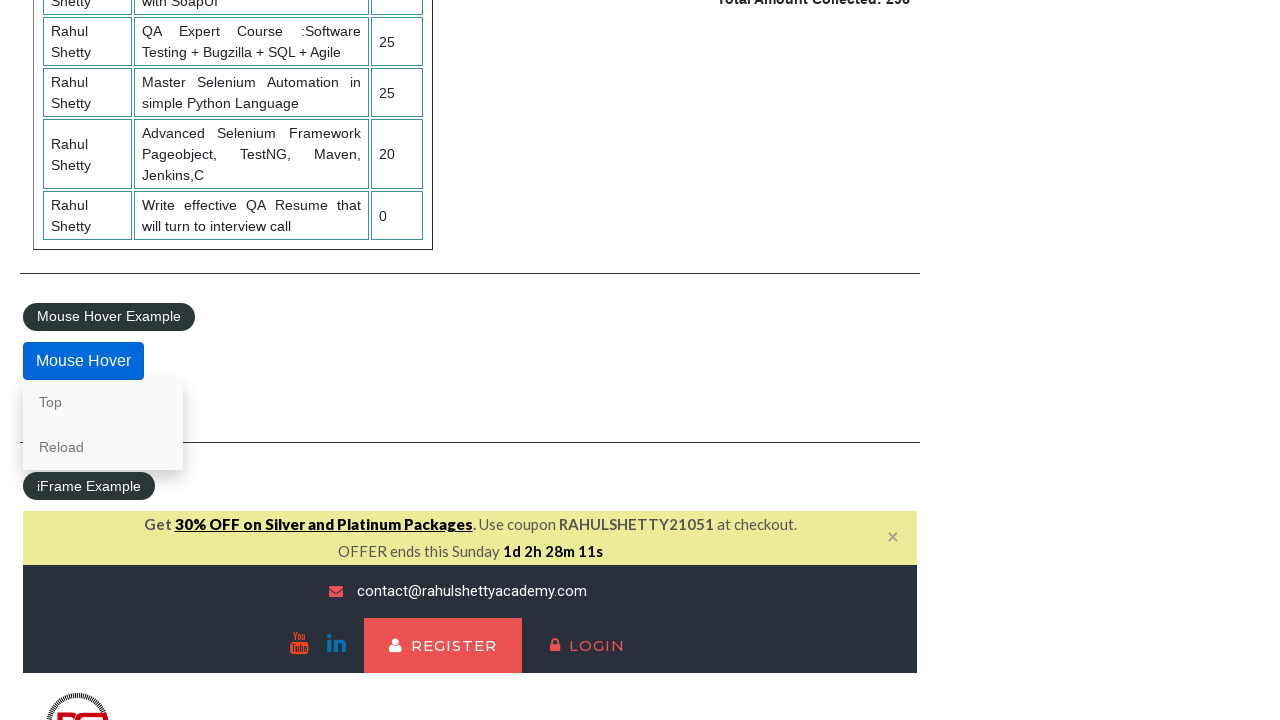

Clicked on 'Top' child menu option at (103, 402) on a:text('Top')
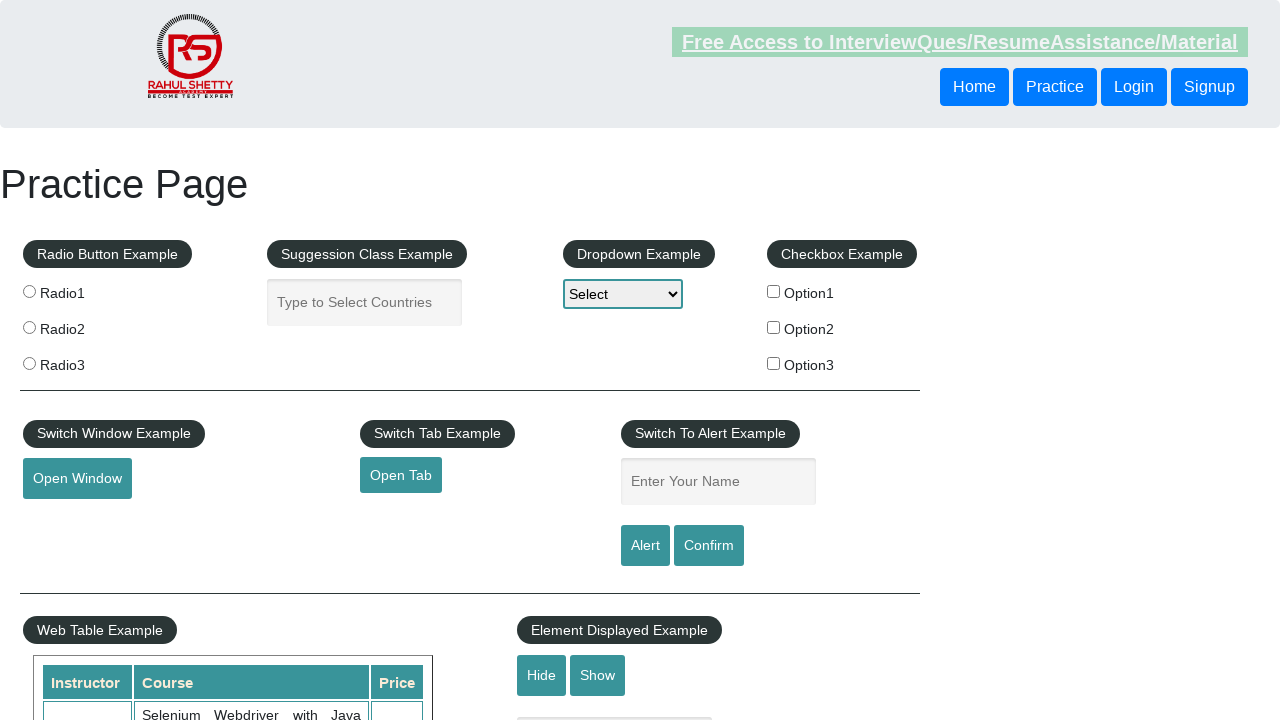

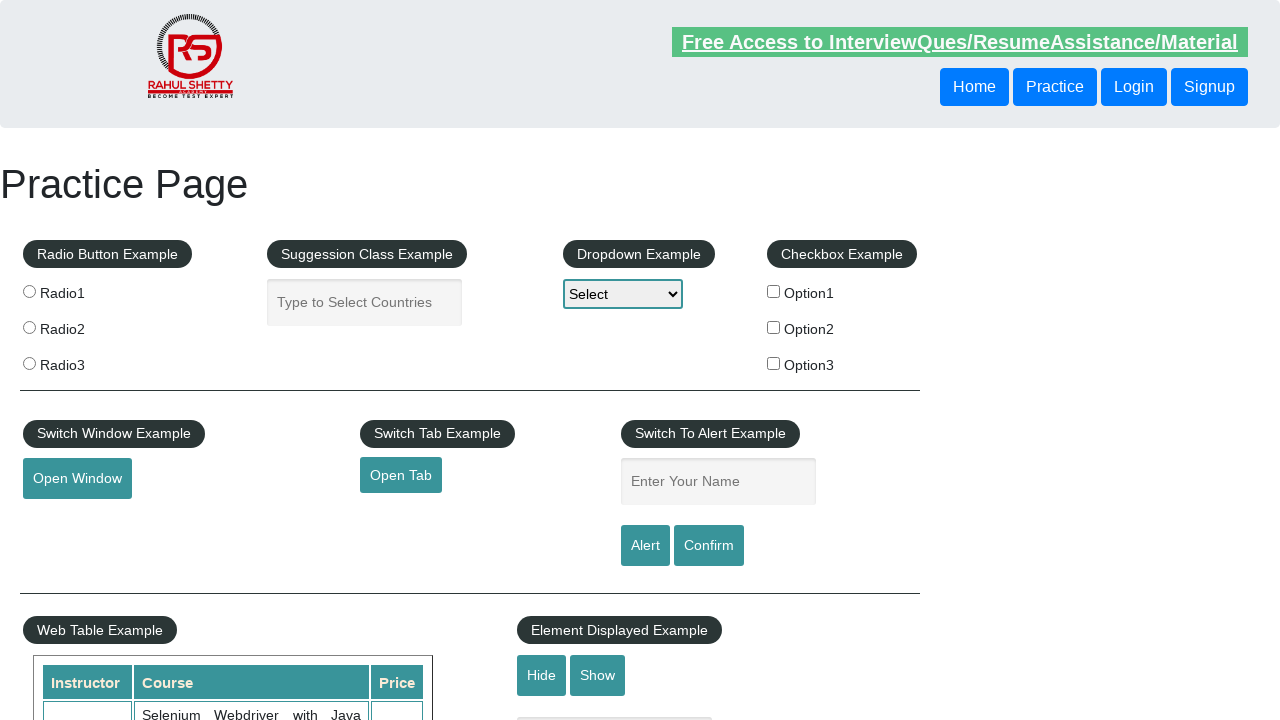